Navigates through Hacker News website to view top posts and then navigates to the best comments section

Starting URL: https://news.ycombinator.com

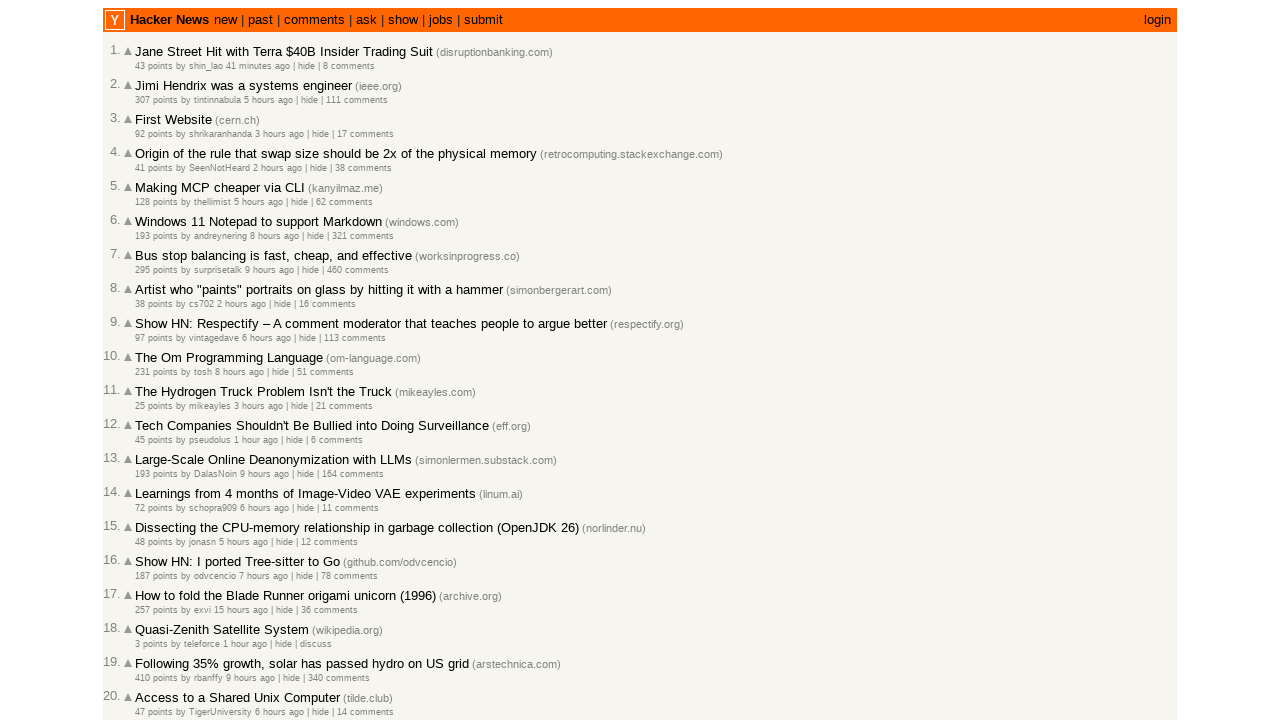

Waited for top posts to load on Hacker News homepage
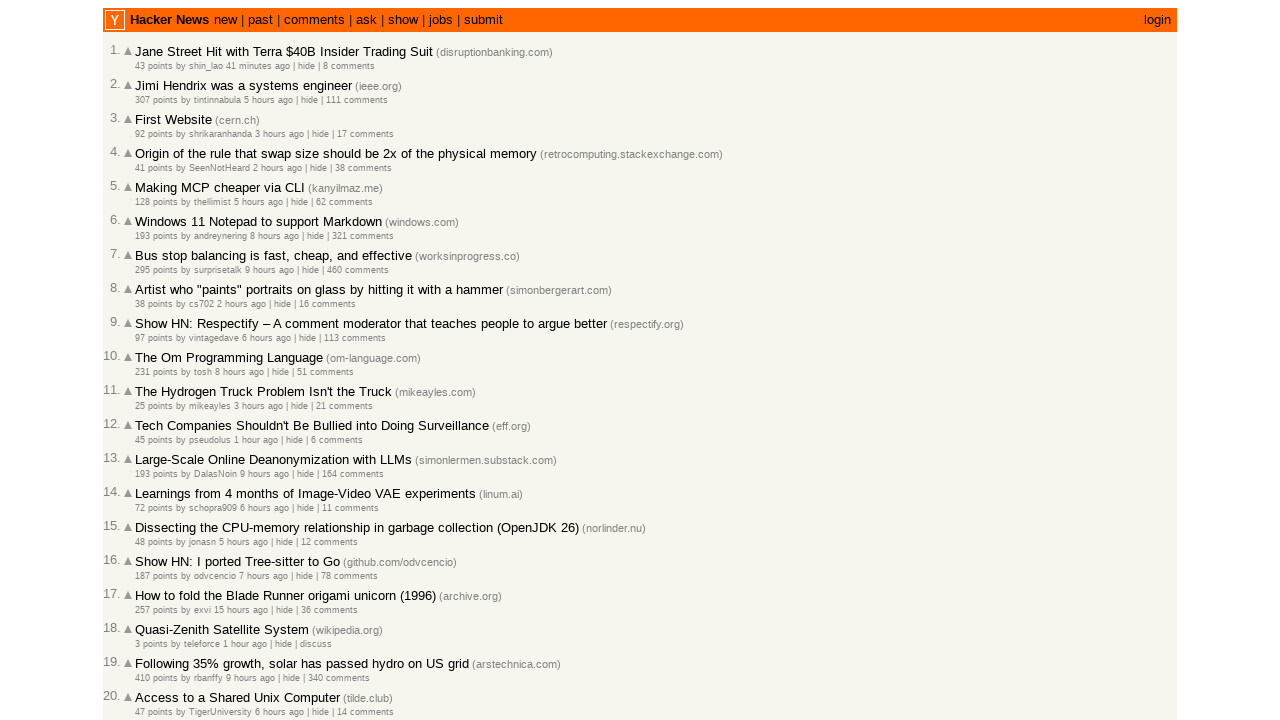

Clicked on lists link at (575, 657) on a[href='lists']
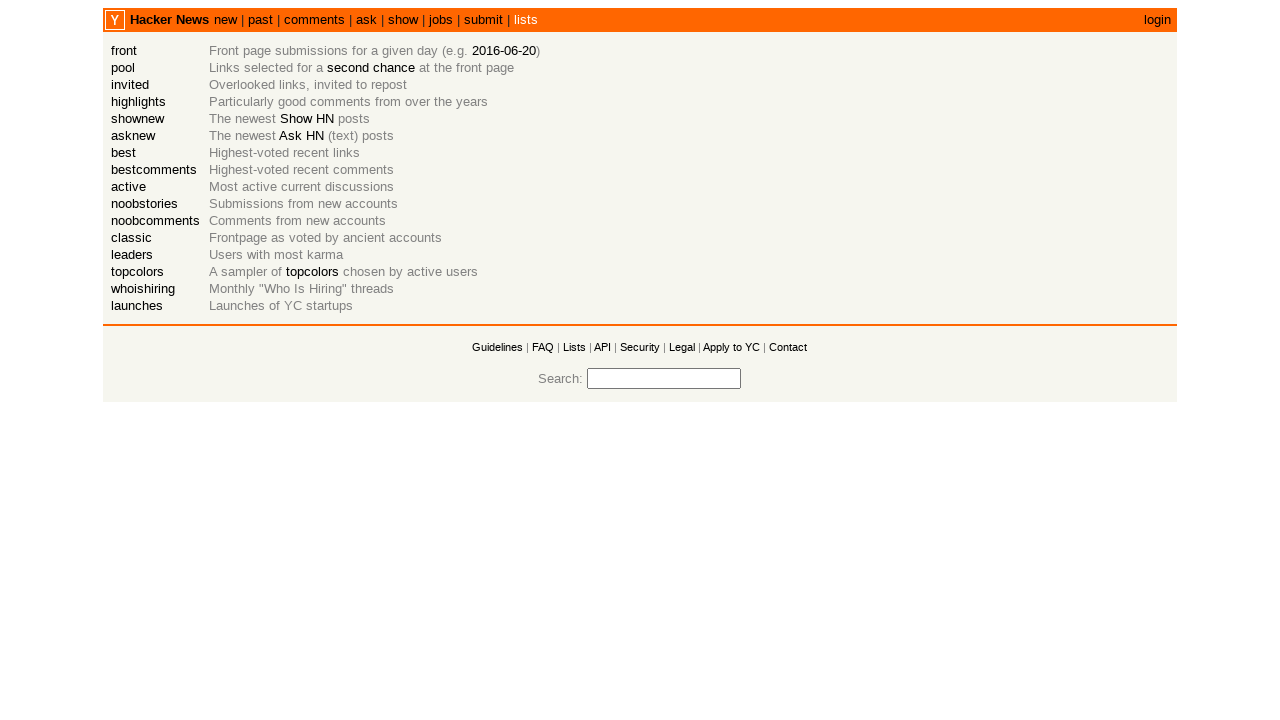

Clicked on best comments link at (154, 170) on a[href='bestcomments']
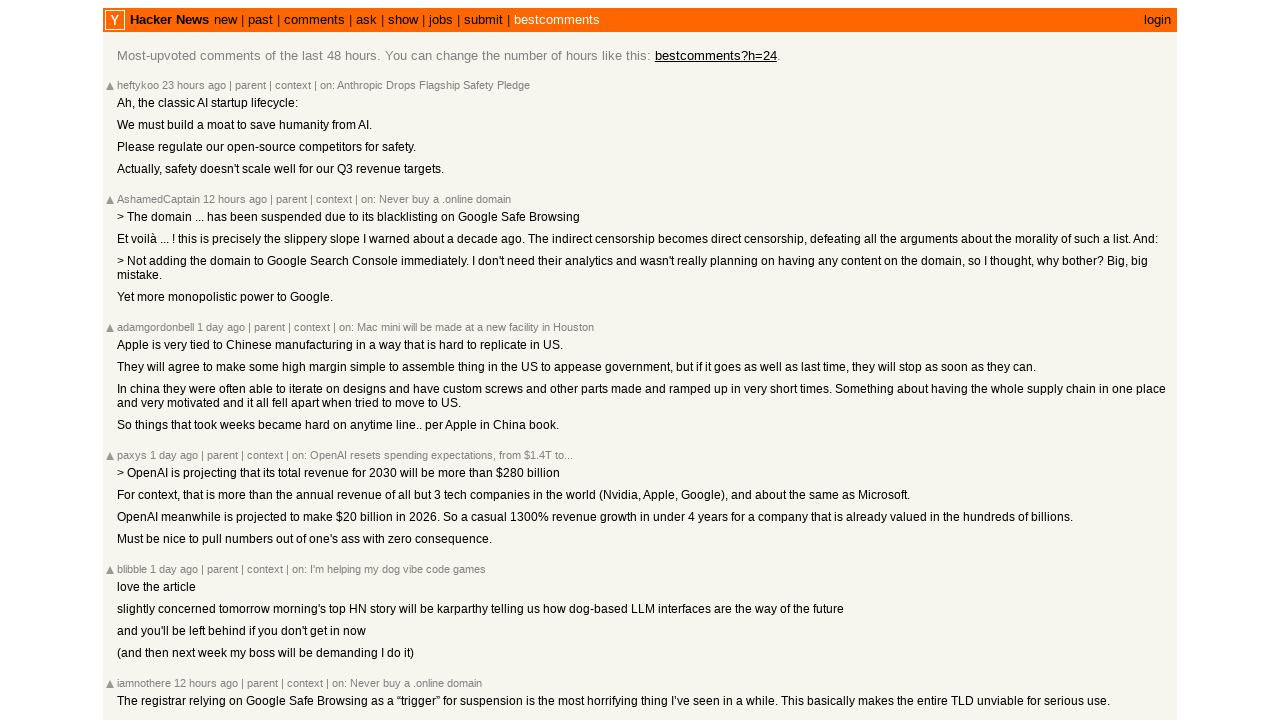

Waited for best comments section to load
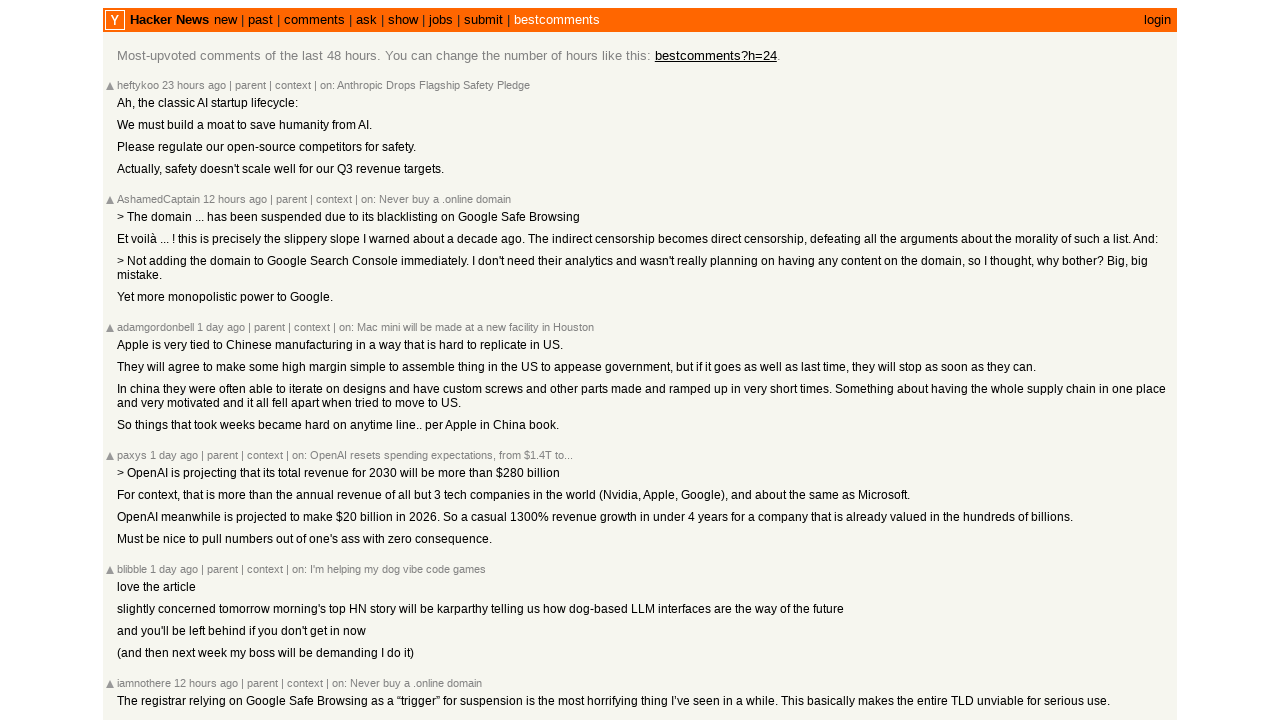

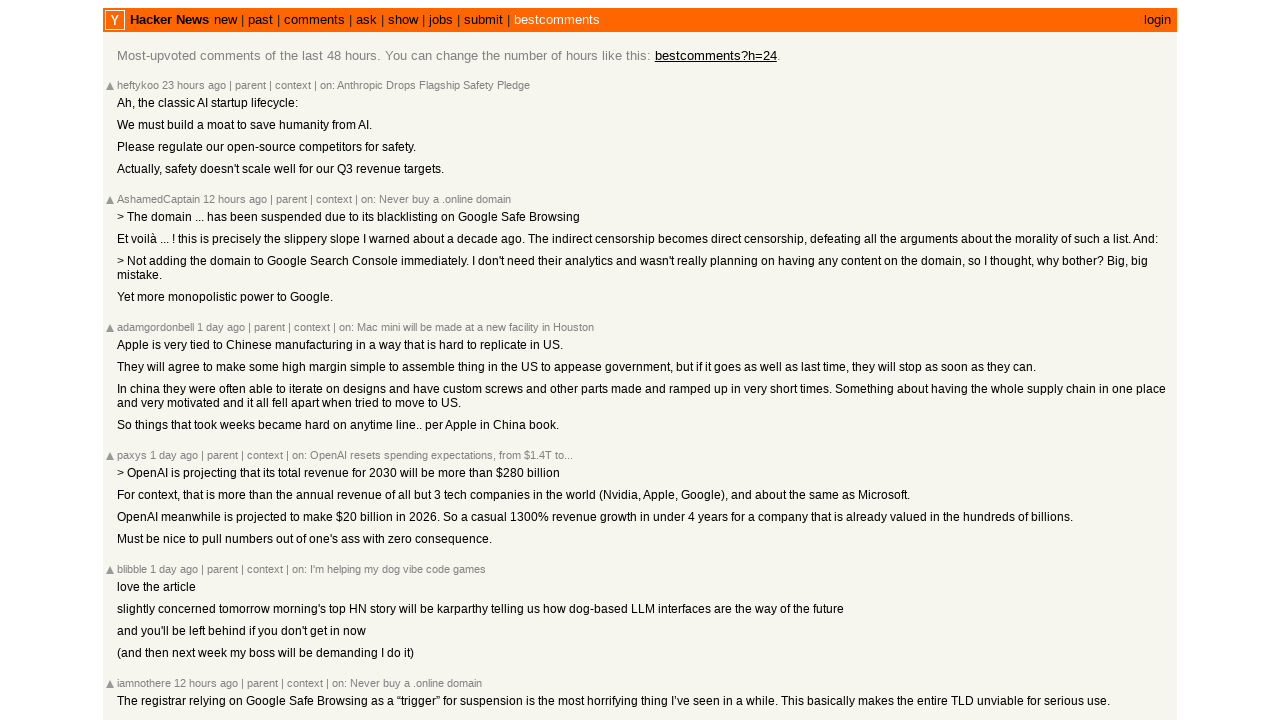